Tests a restaurant ordering flow by scrolling through the page, selecting a restaurant, adding an item to cart, and proceeding to checkout.

Starting URL: https://mrpdemo.eatanceapp.com/

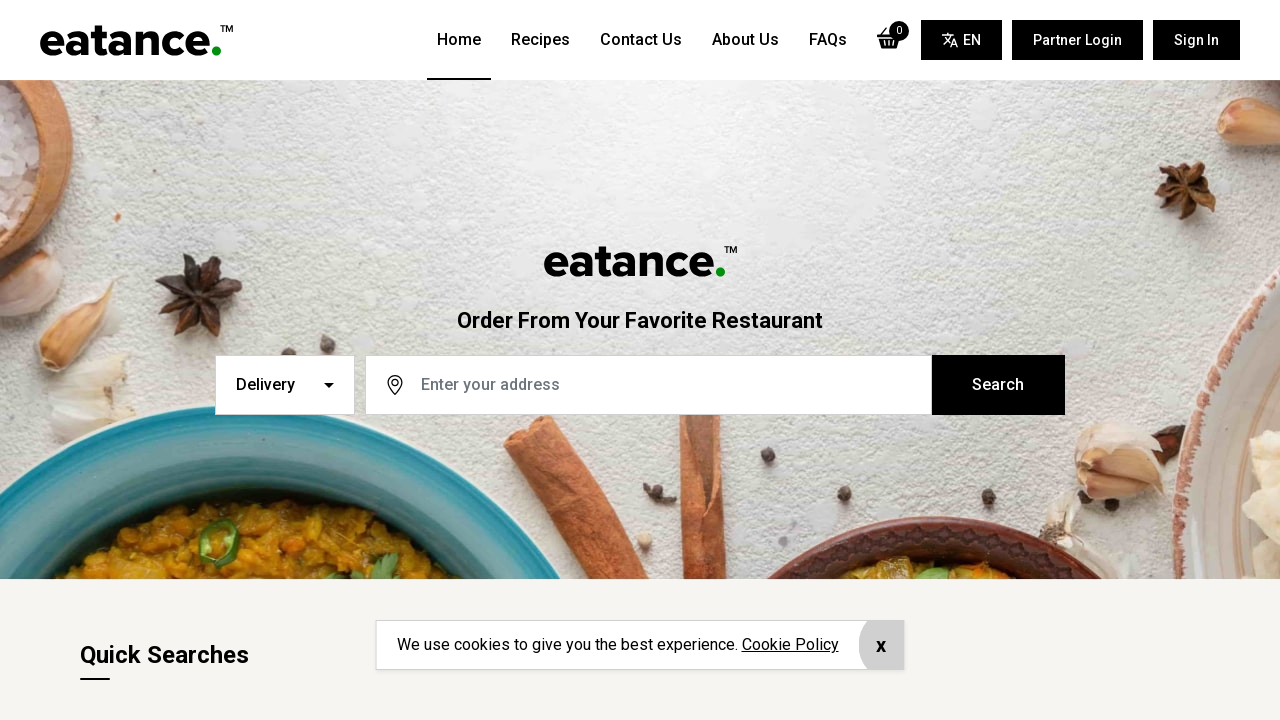

Scrolled down 700px to view restaurants
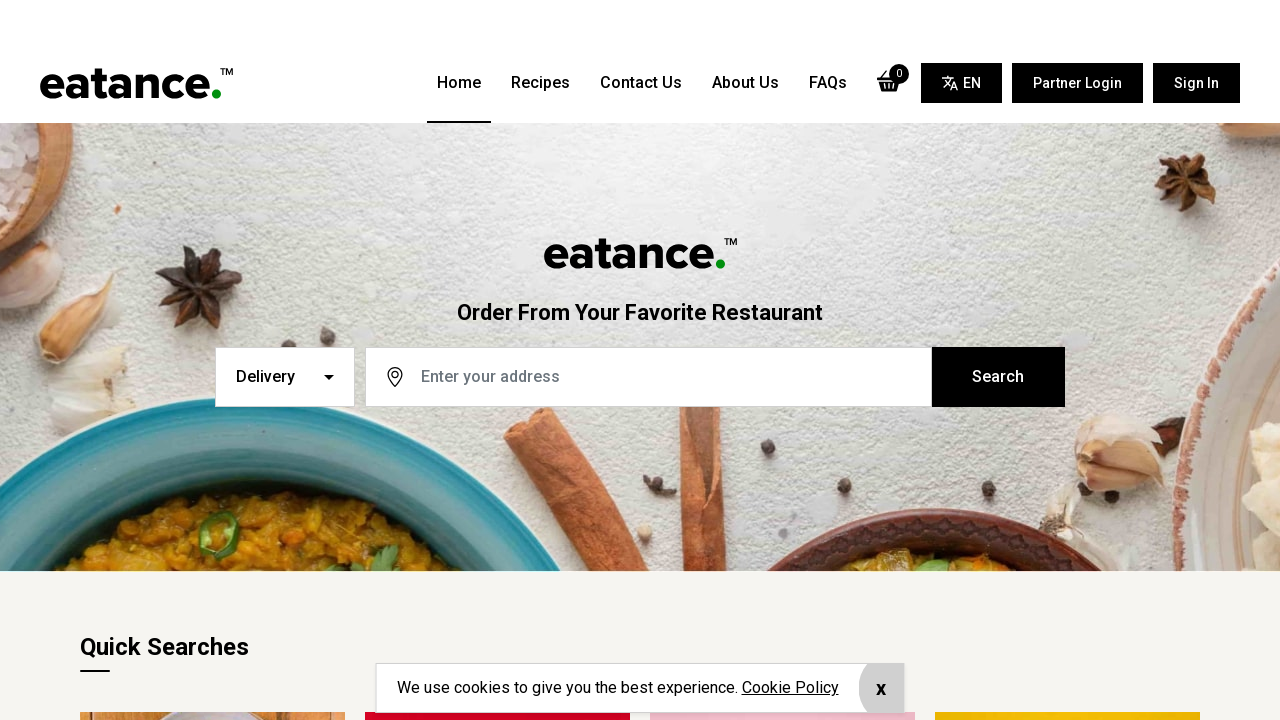

Scrolled down additional 400px
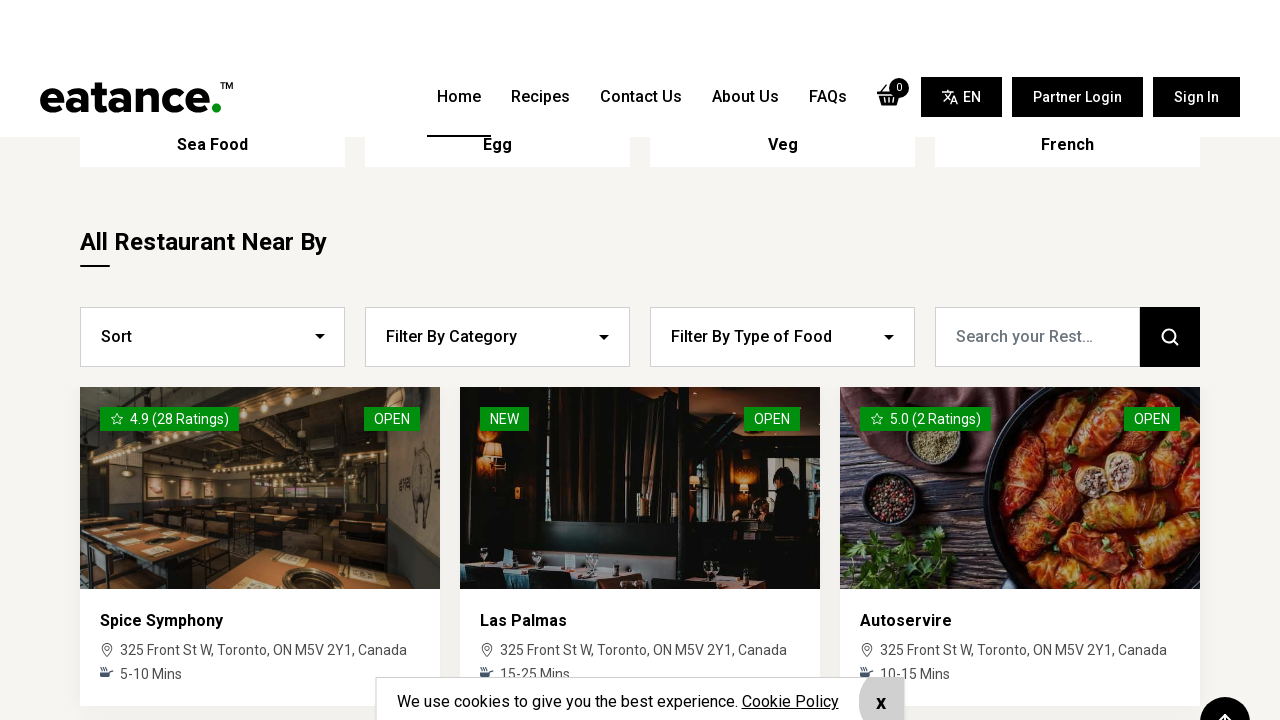

Scrolled down additional 100px
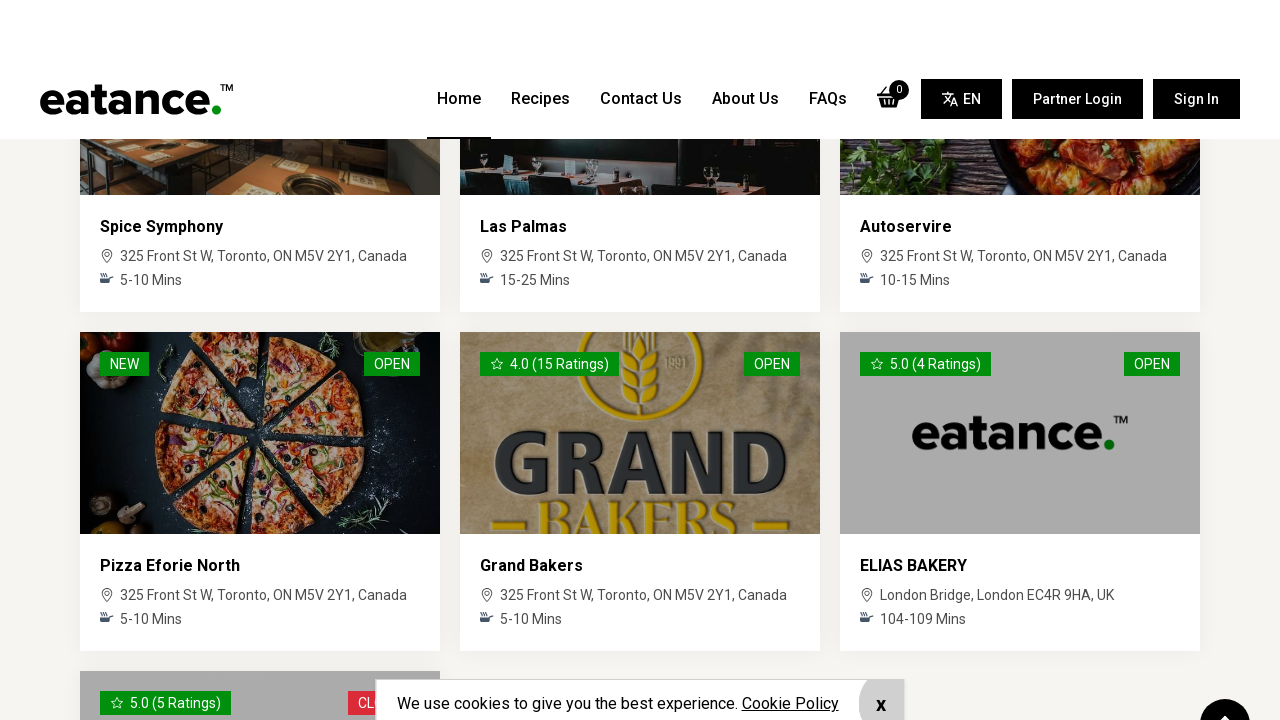

Scrolled up 100px
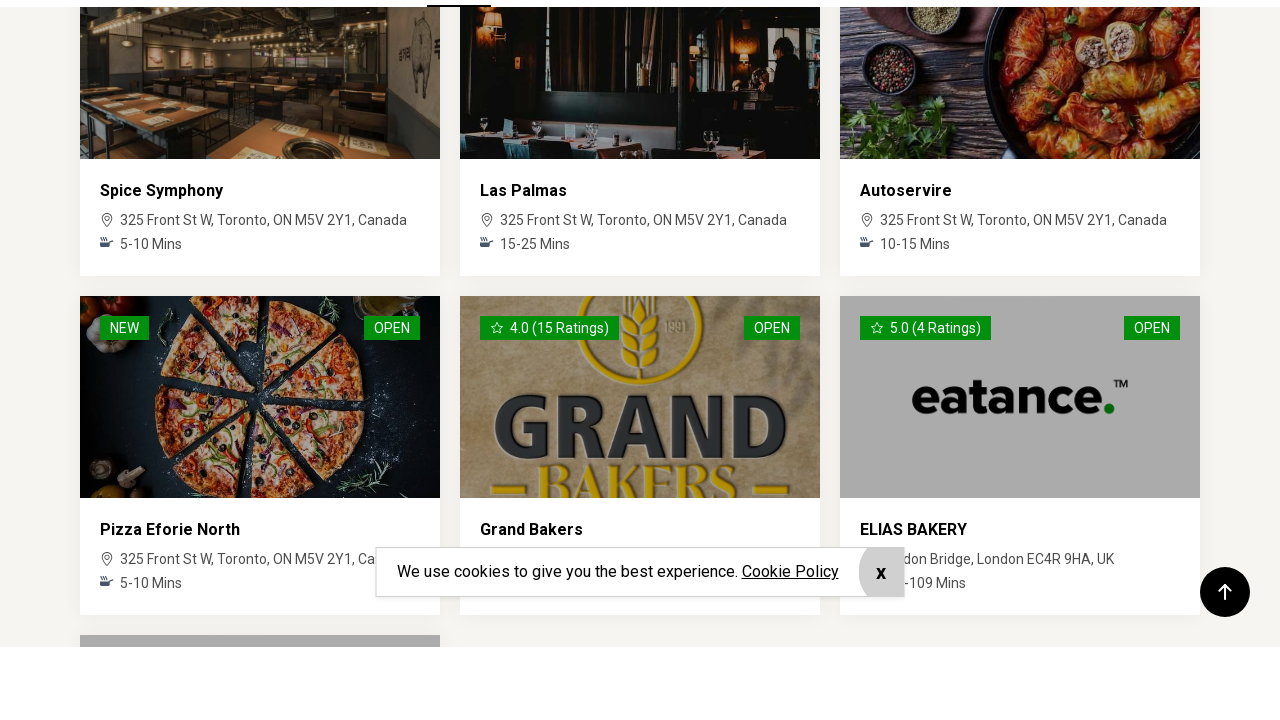

First restaurant selector loaded
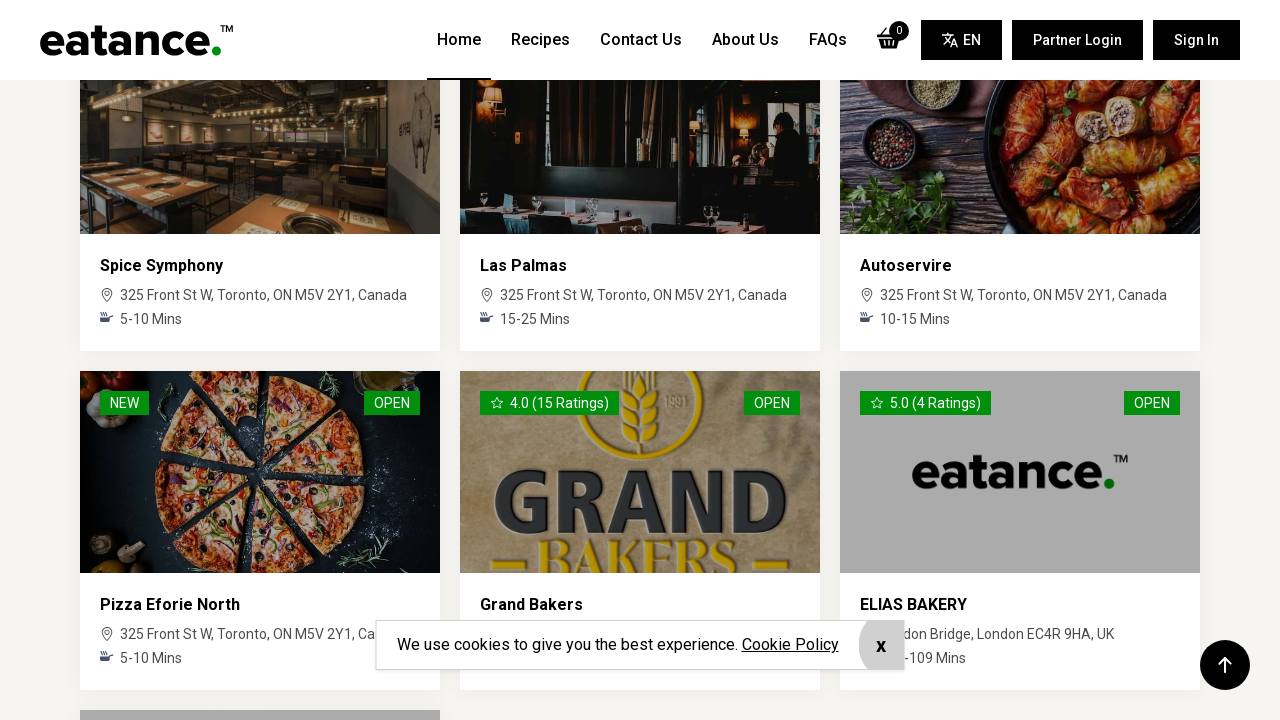

Clicked on first restaurant at (260, 266) on div:nth-of-type(1).col-xl-4 > a.box-restaurant > div.p-4 > h6.transition
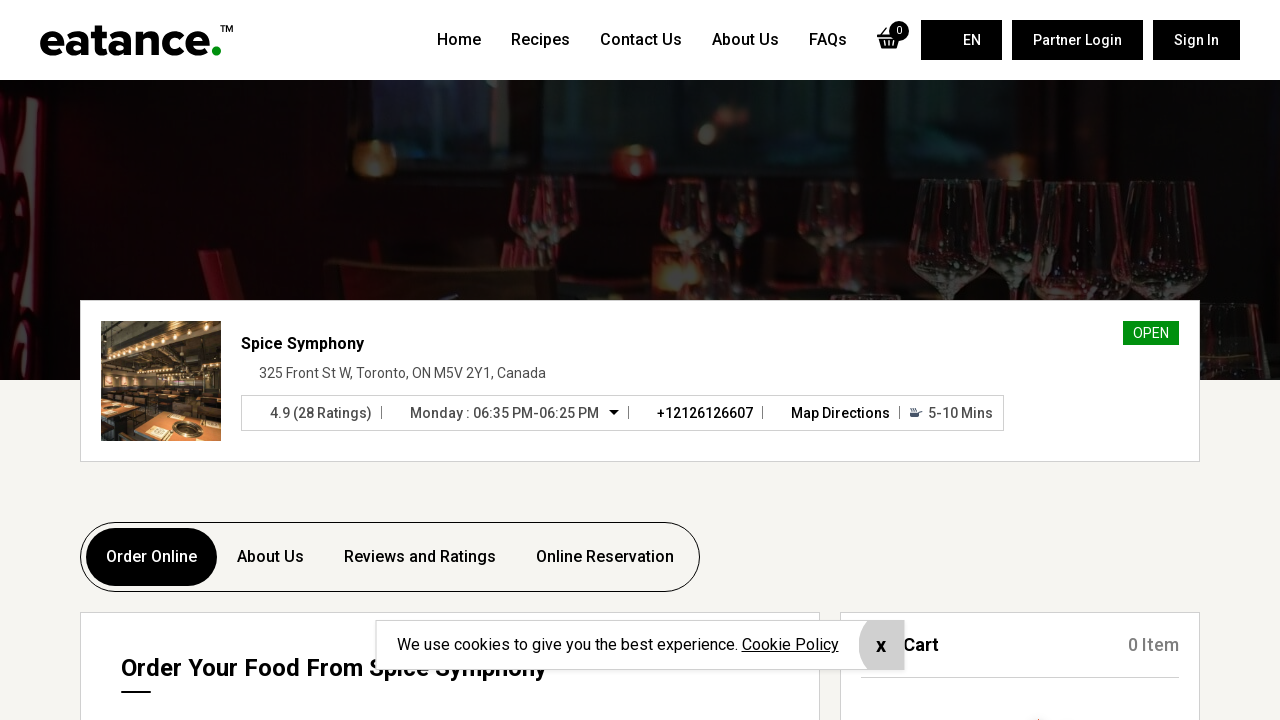

Scrolled up 600px to view menu items
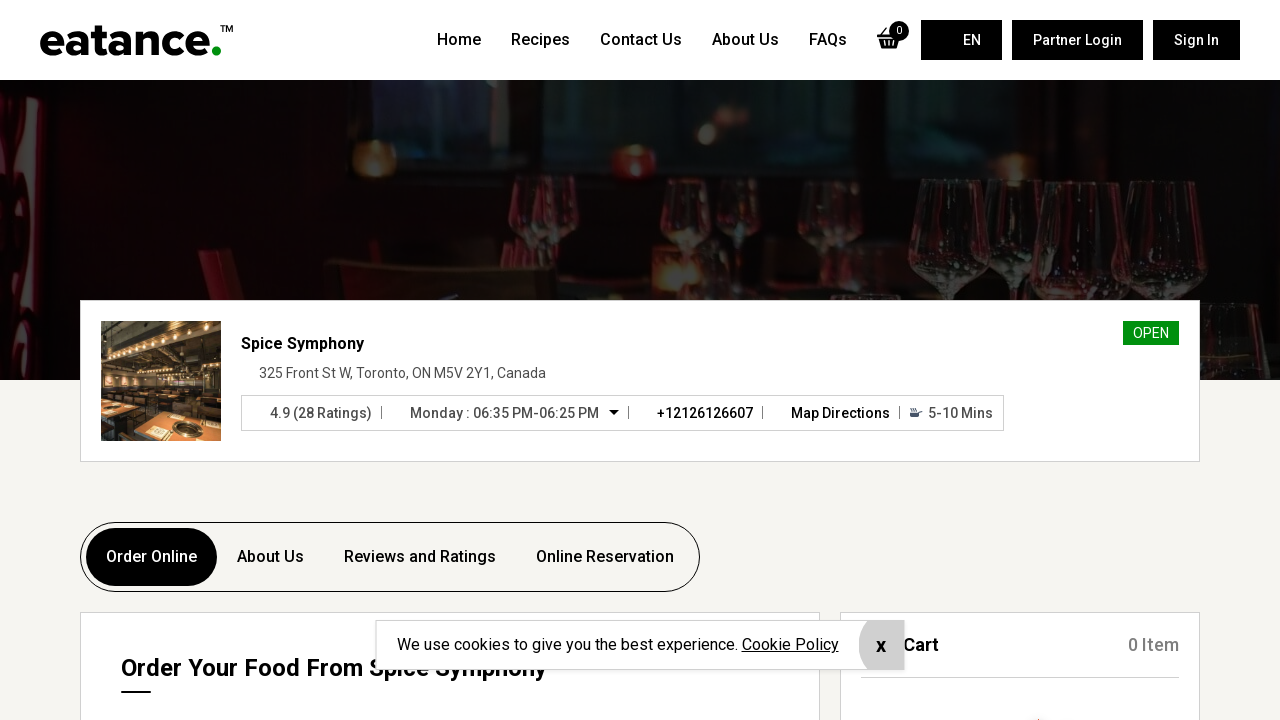

Scrolled down 400px to adjust menu view
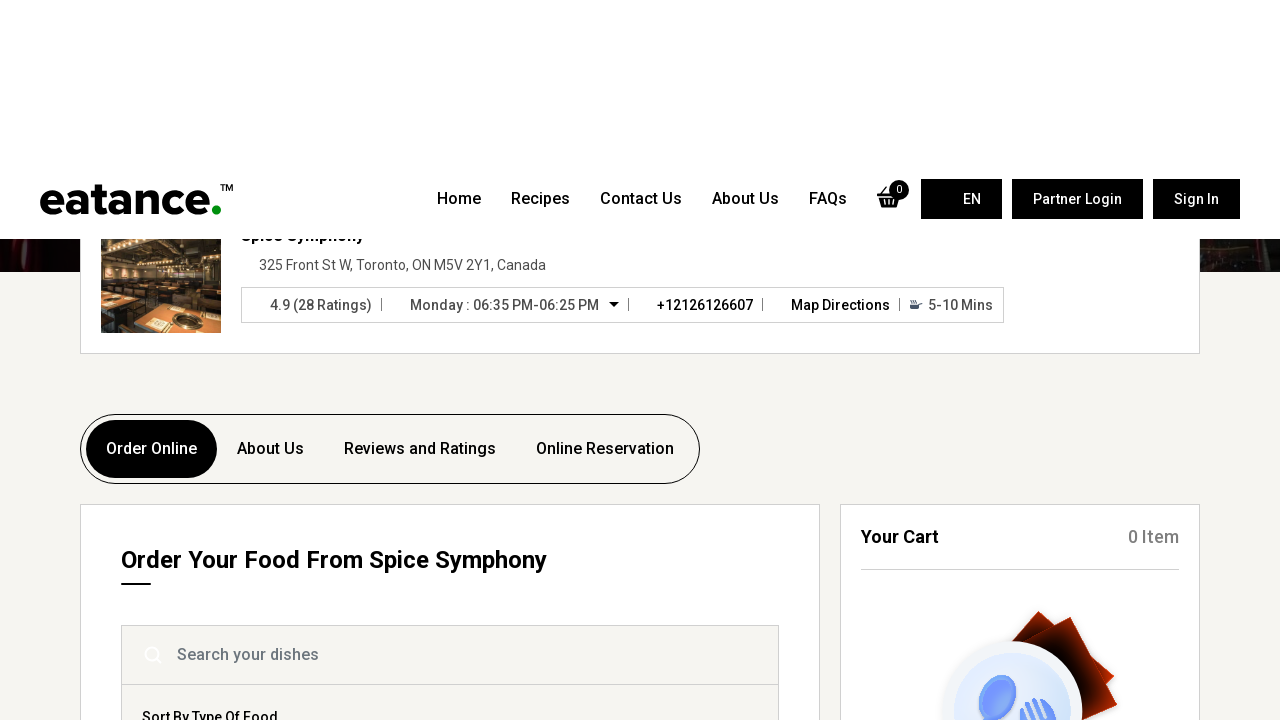

Add to cart button loaded
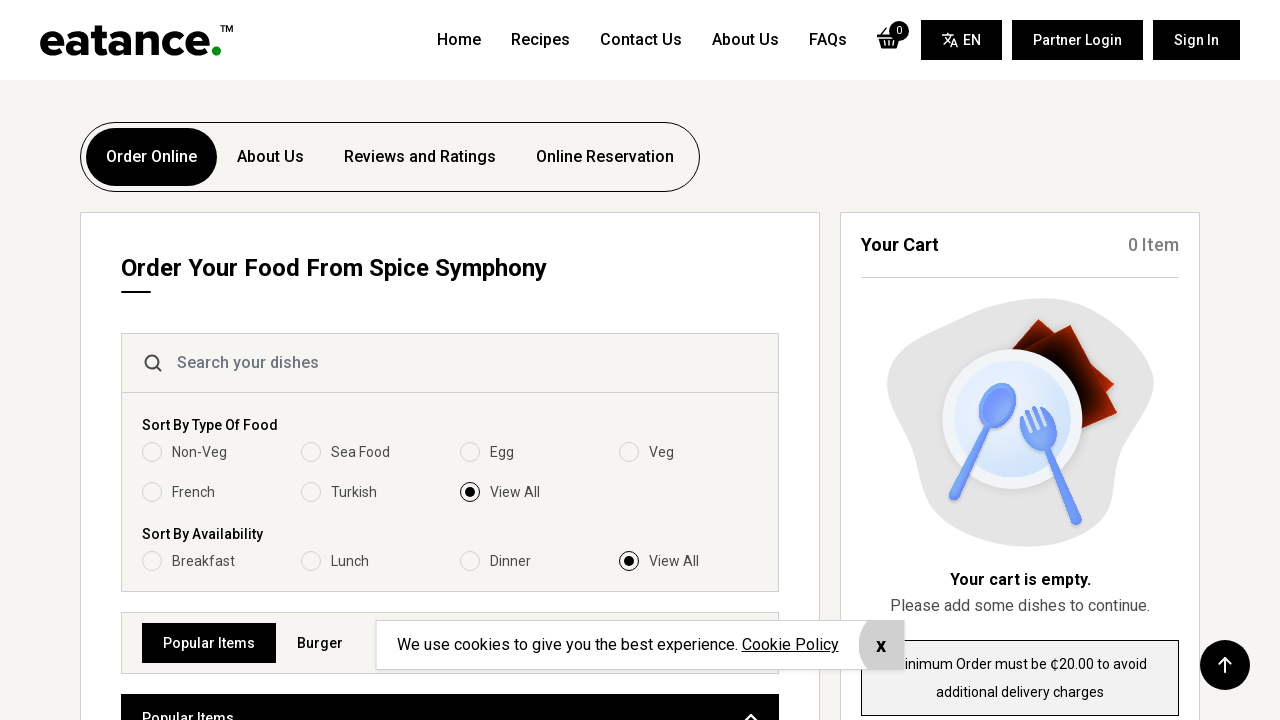

Clicked add to cart button for first menu item at (722, 360) on div.accordion-body > div:nth-of-type(1) > div:nth-of-type(2) > button.addtocart-
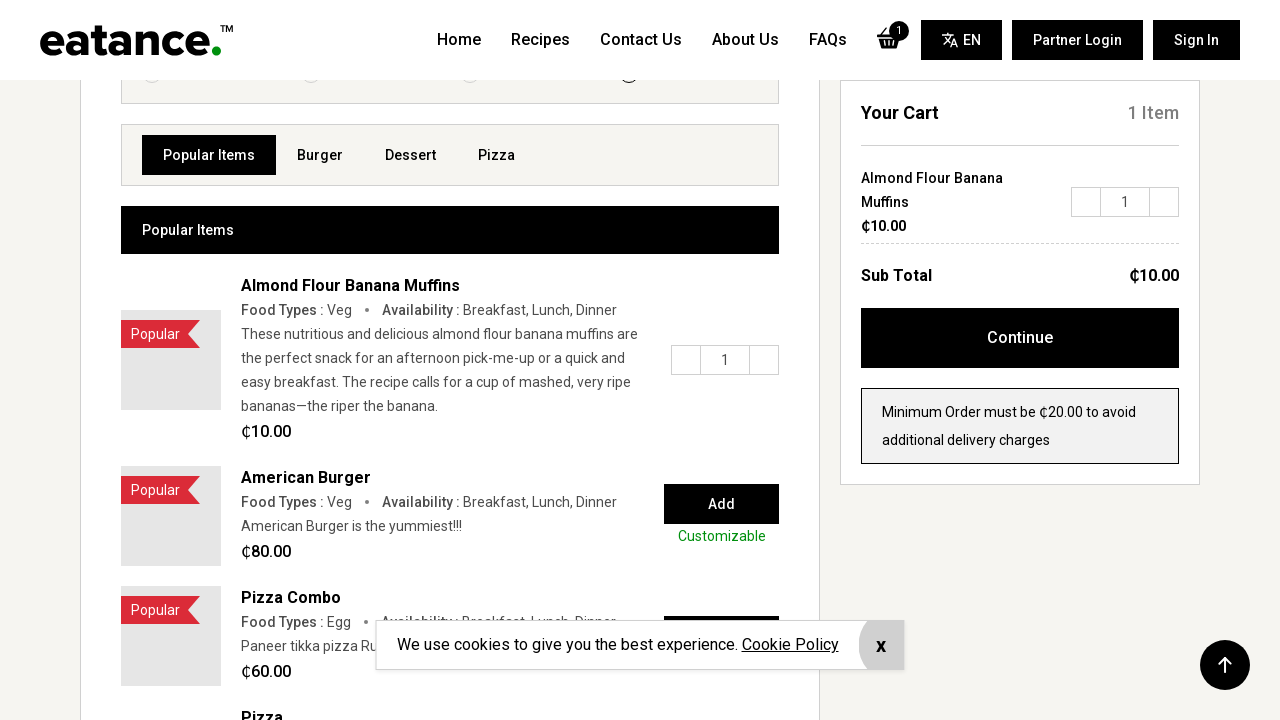

Checkout button loaded
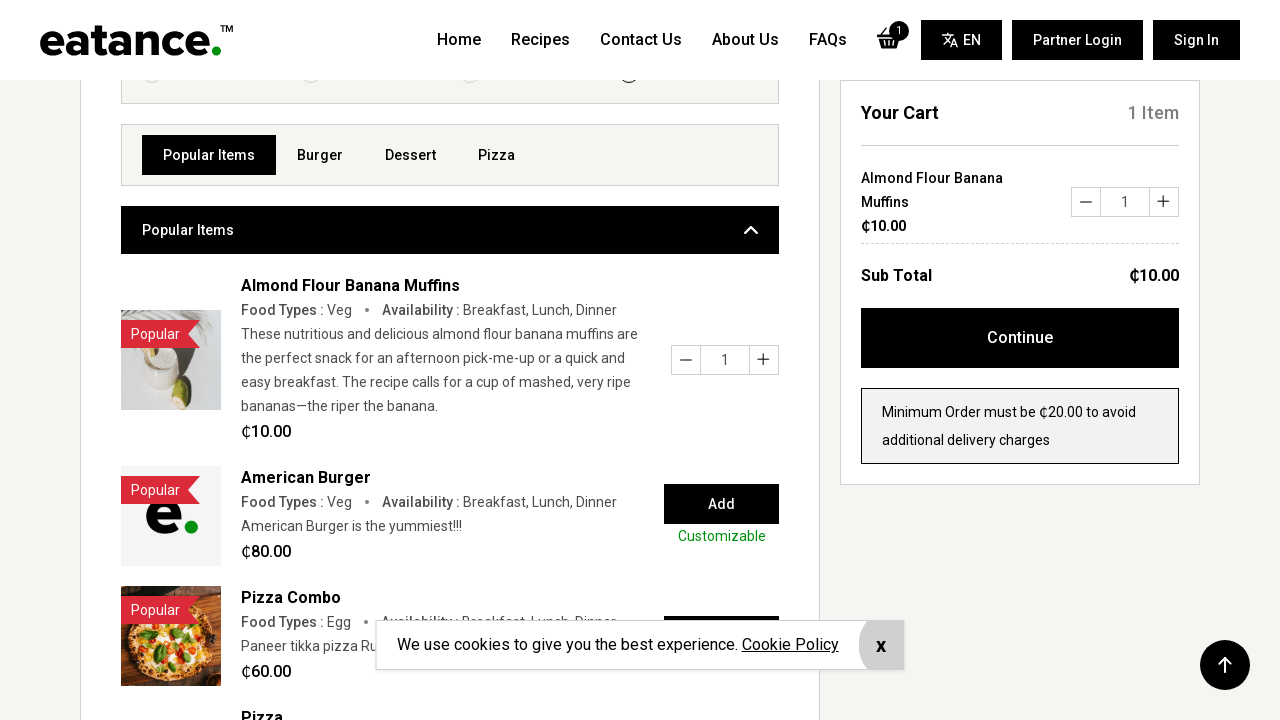

Clicked checkout button to proceed at (1020, 338) on a[onclick="checkResStat();"]
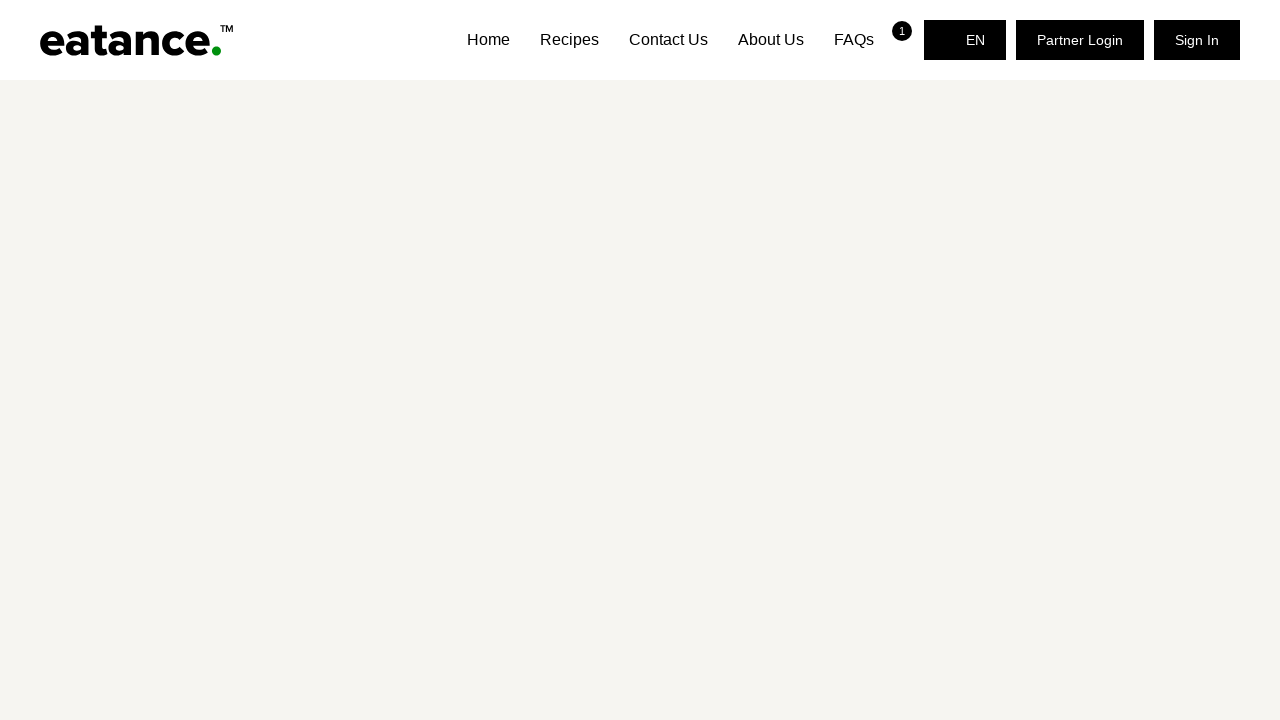

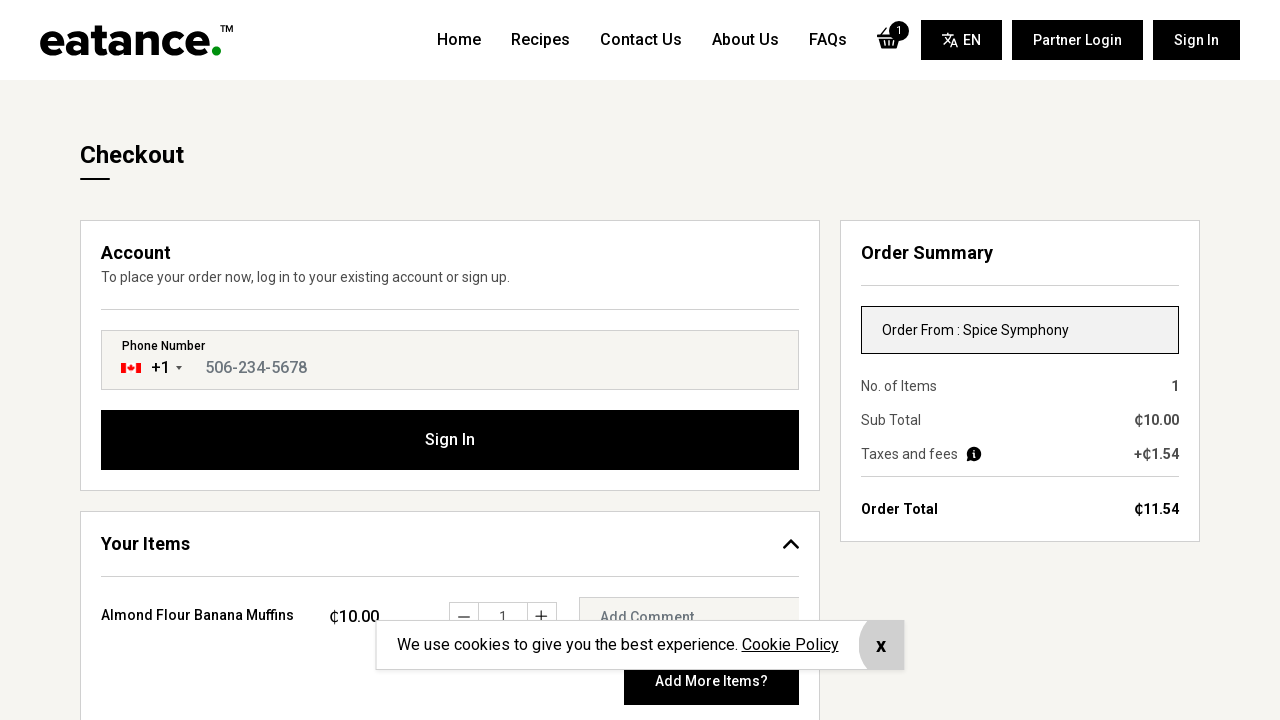